Tests that todo data persists after page reload

Starting URL: https://demo.playwright.dev/todomvc

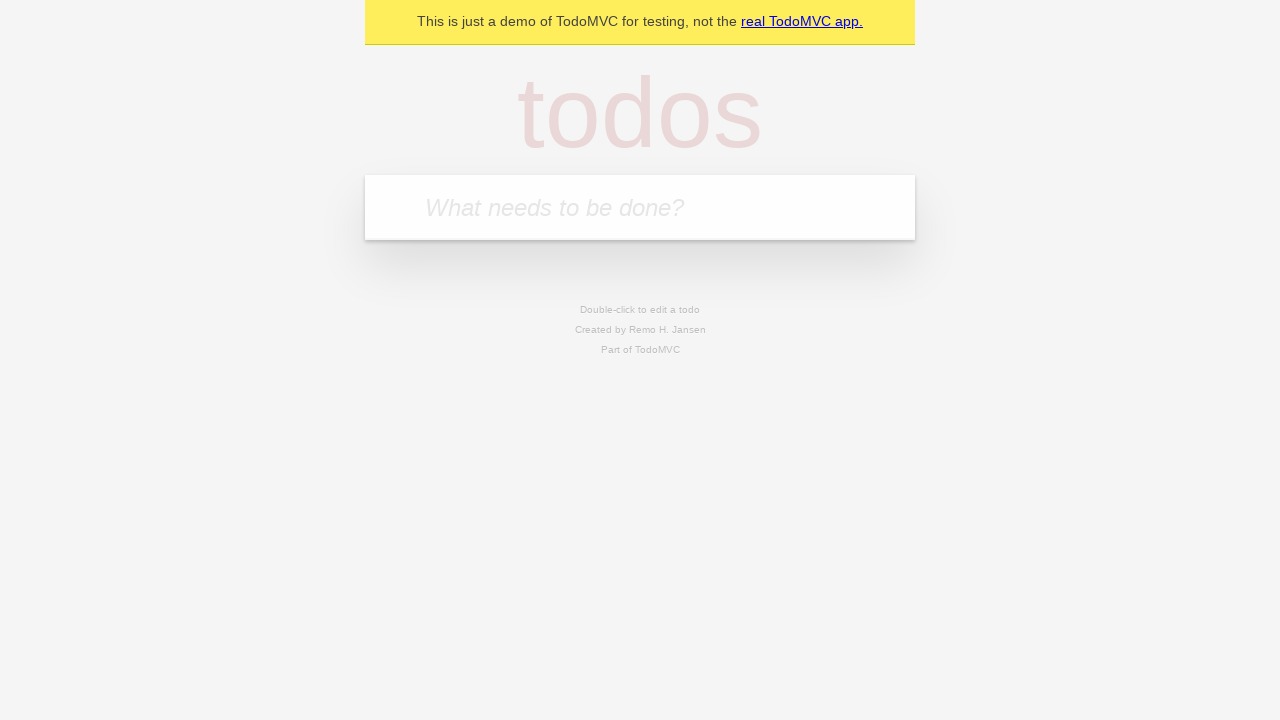

Filled todo input with 'buy some cheese' on internal:attr=[placeholder="What needs to be done?"i]
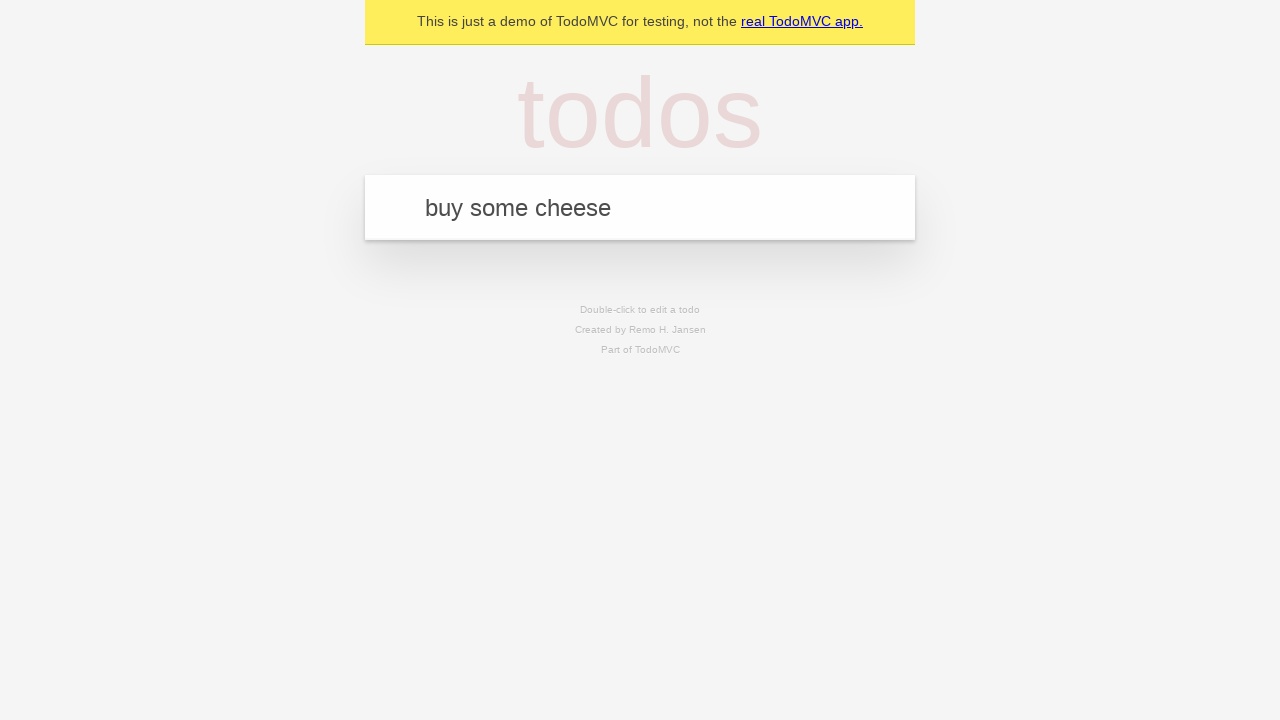

Pressed Enter to add first todo on internal:attr=[placeholder="What needs to be done?"i]
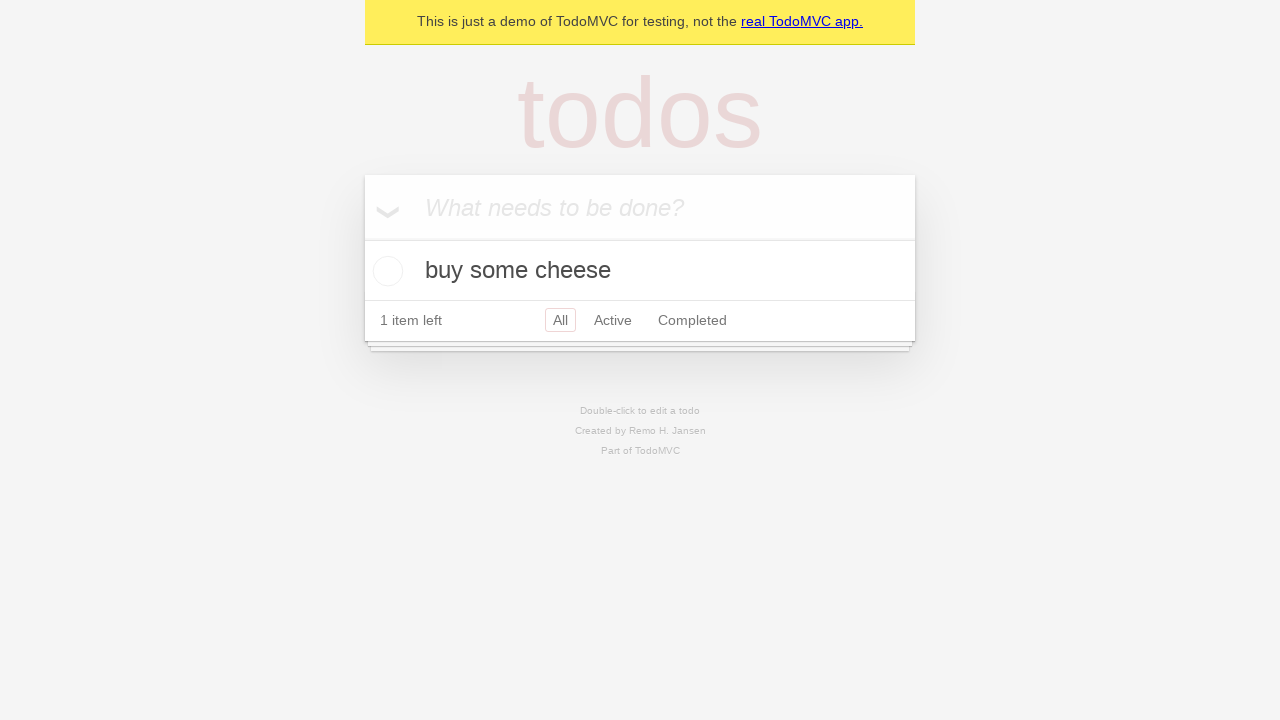

Filled todo input with 'feed the cat' on internal:attr=[placeholder="What needs to be done?"i]
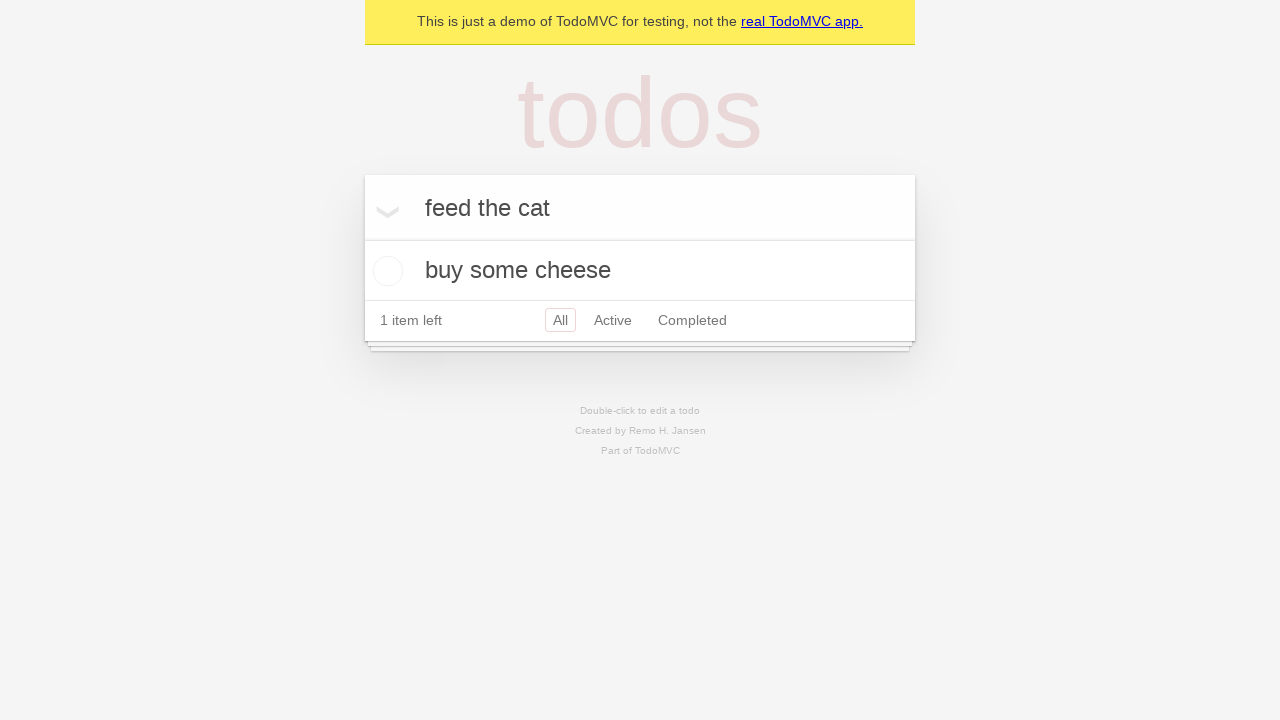

Pressed Enter to add second todo on internal:attr=[placeholder="What needs to be done?"i]
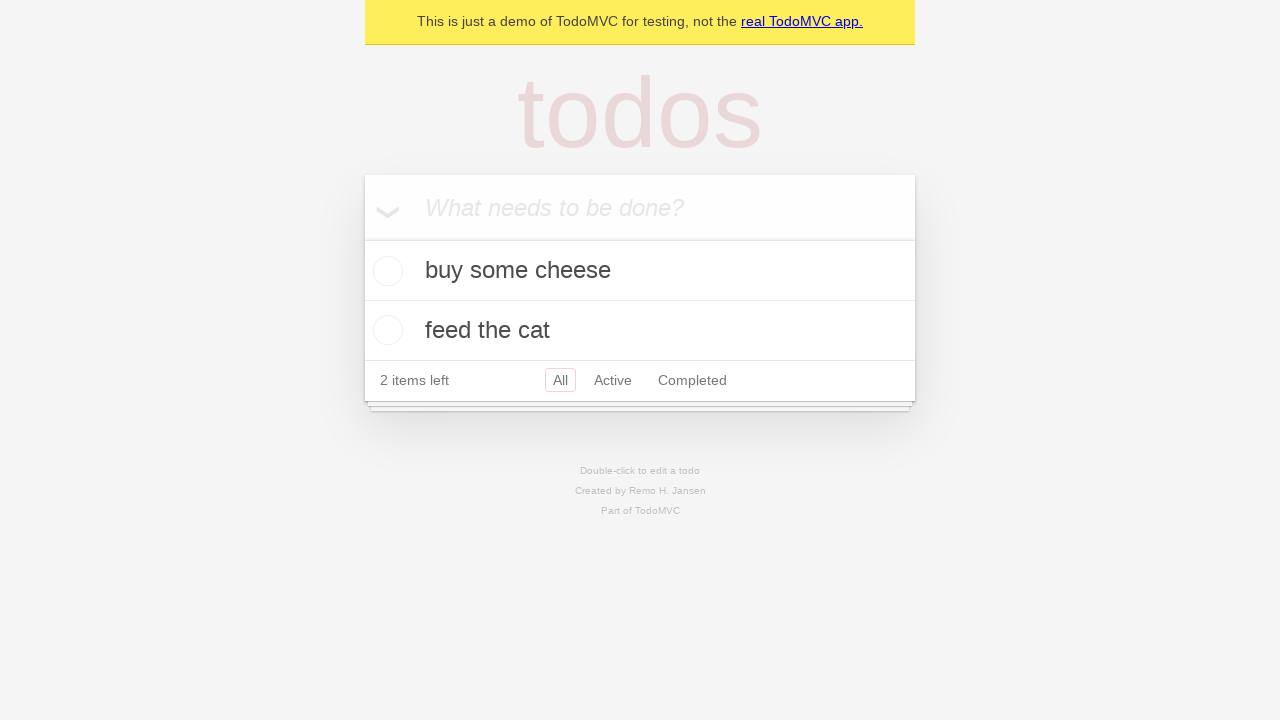

Checked the first todo item at (385, 271) on internal:testid=[data-testid="todo-item"s] >> nth=0 >> internal:role=checkbox
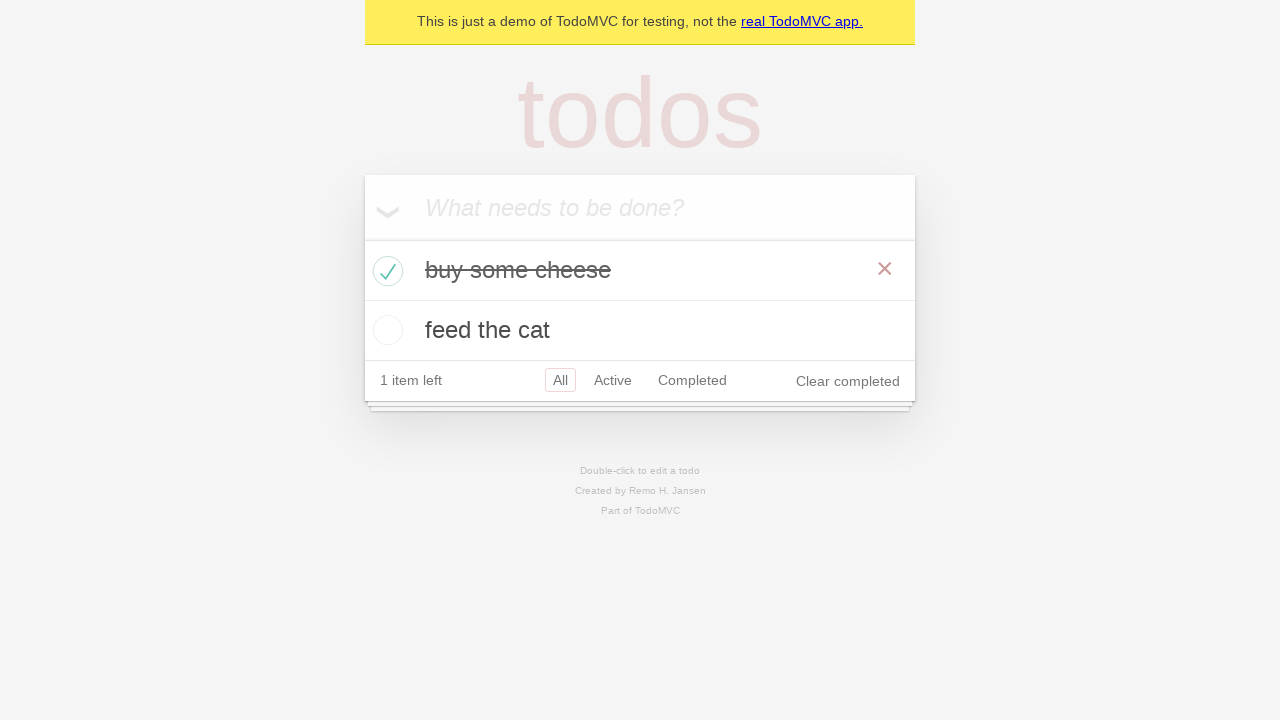

Reloaded the page to verify data persistence
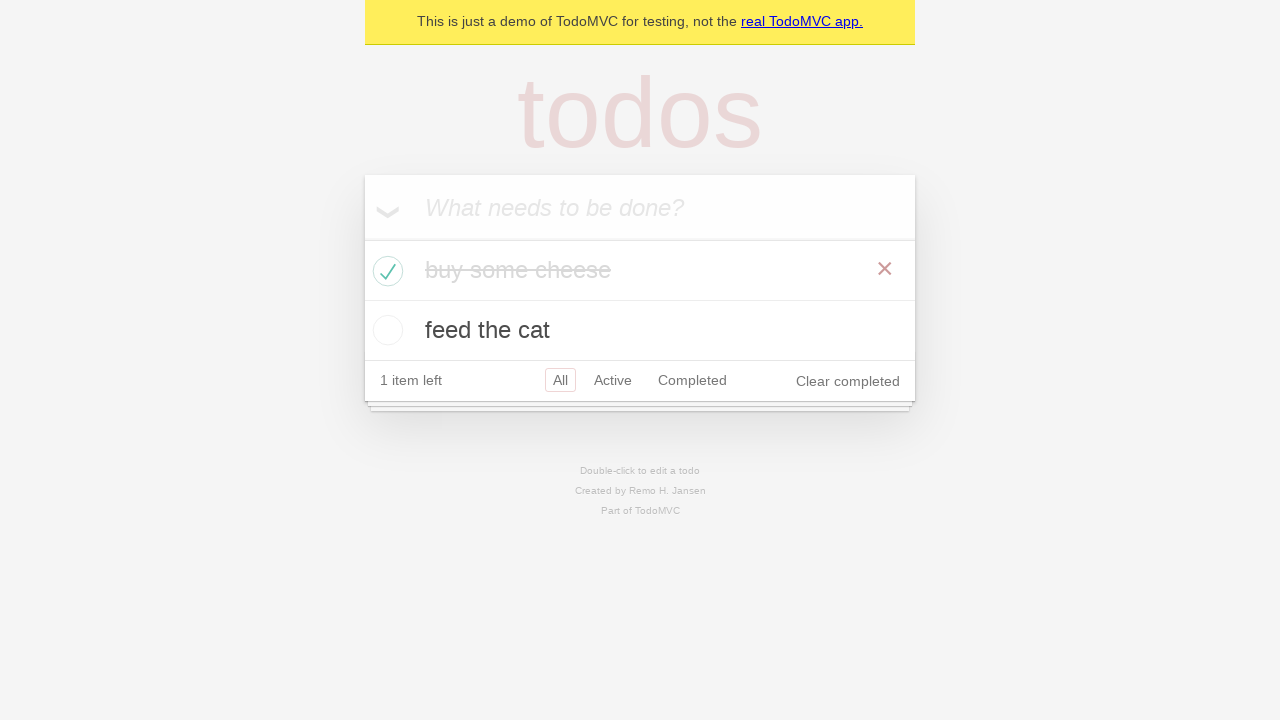

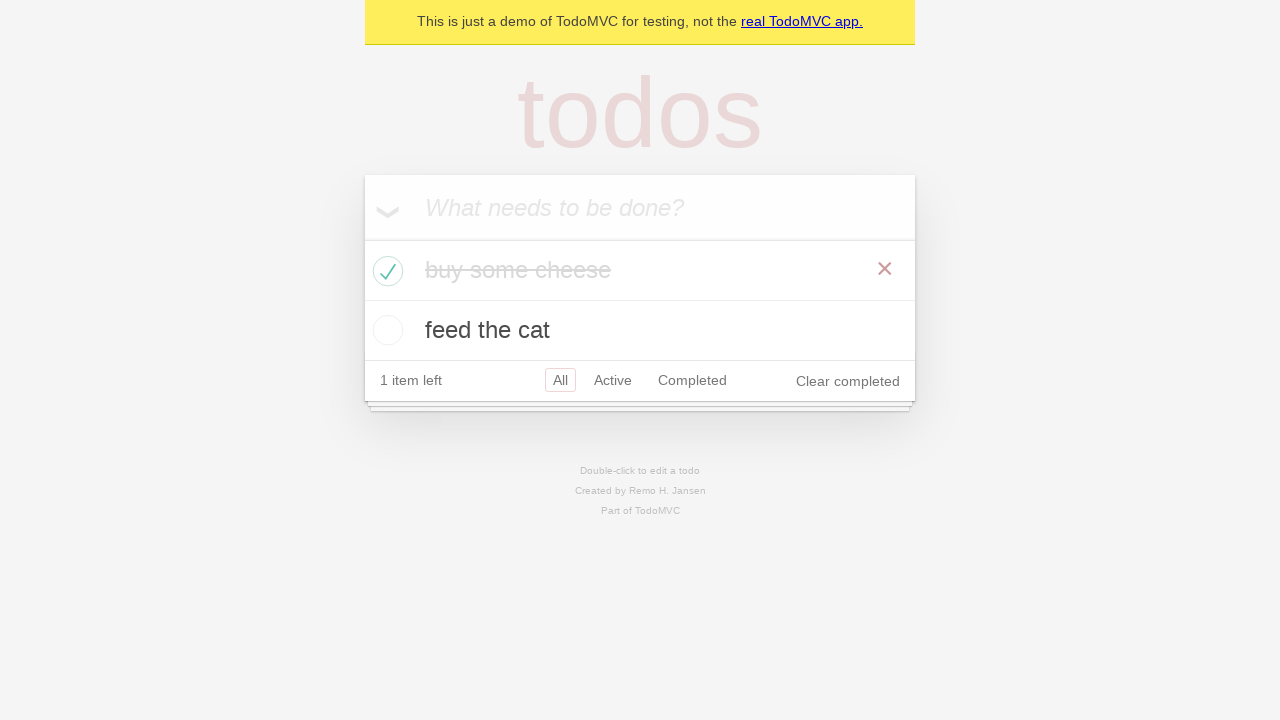